Tests the sorting functionality on a visualization page by configuring random input parameters, generating a random list of 50 elements with an upper limit of 500, and triggering the Merge Sort algorithm to verify the list is correctly sorted.

Starting URL: https://joshnisth.github.io/Grafos-practica-ATDD/docs/sort.html

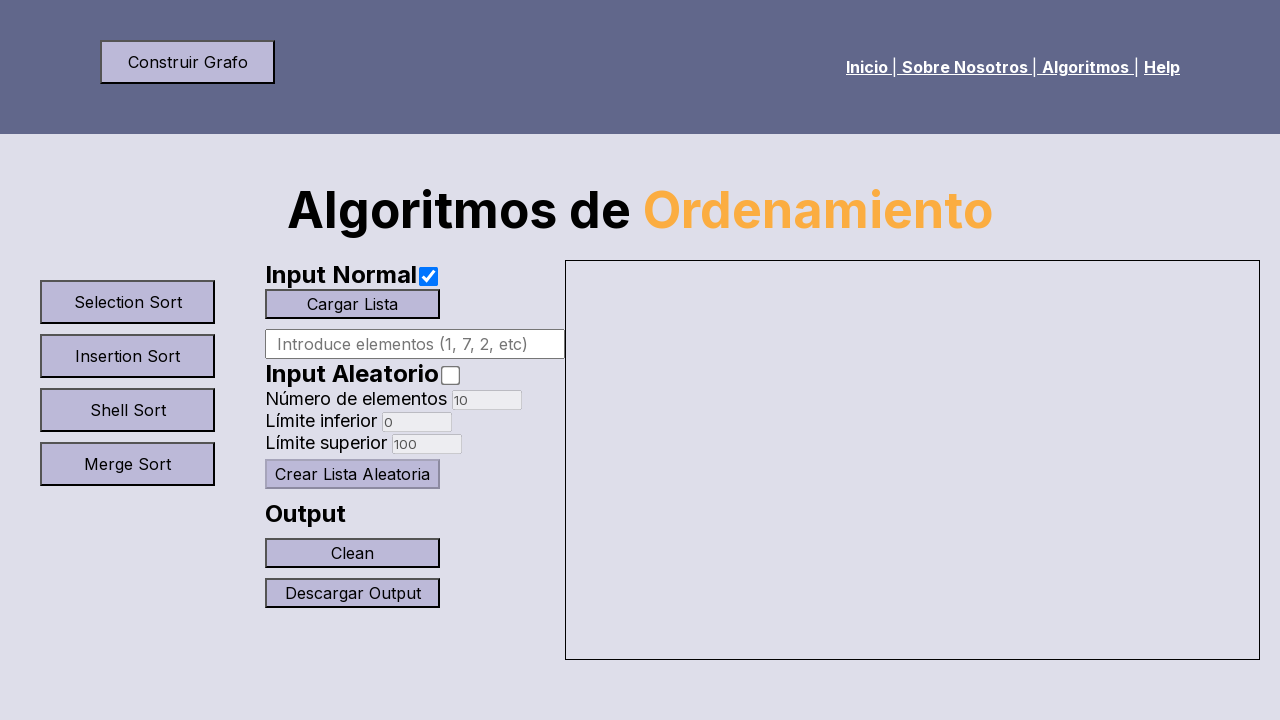

Clicked 'Input Aleatorio' checkbox to enable random input at (450, 376) on #inputAleatorio
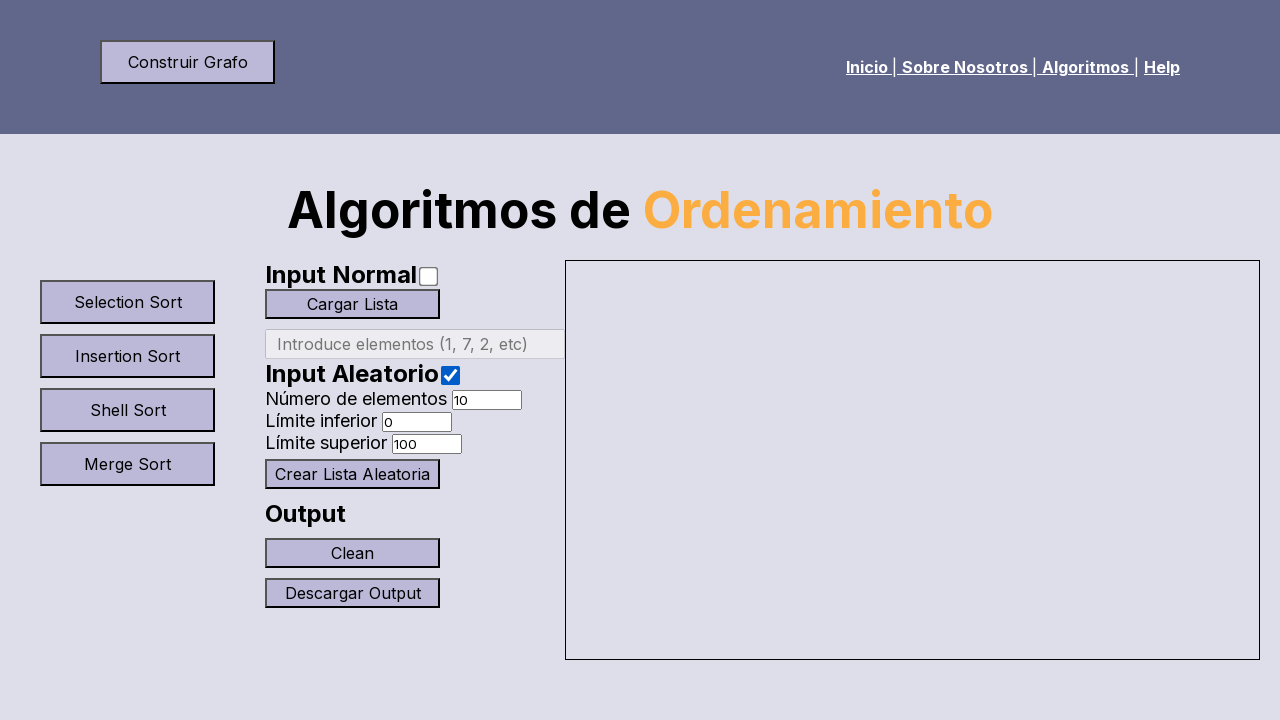

Cleared the number of elements field on #numElements
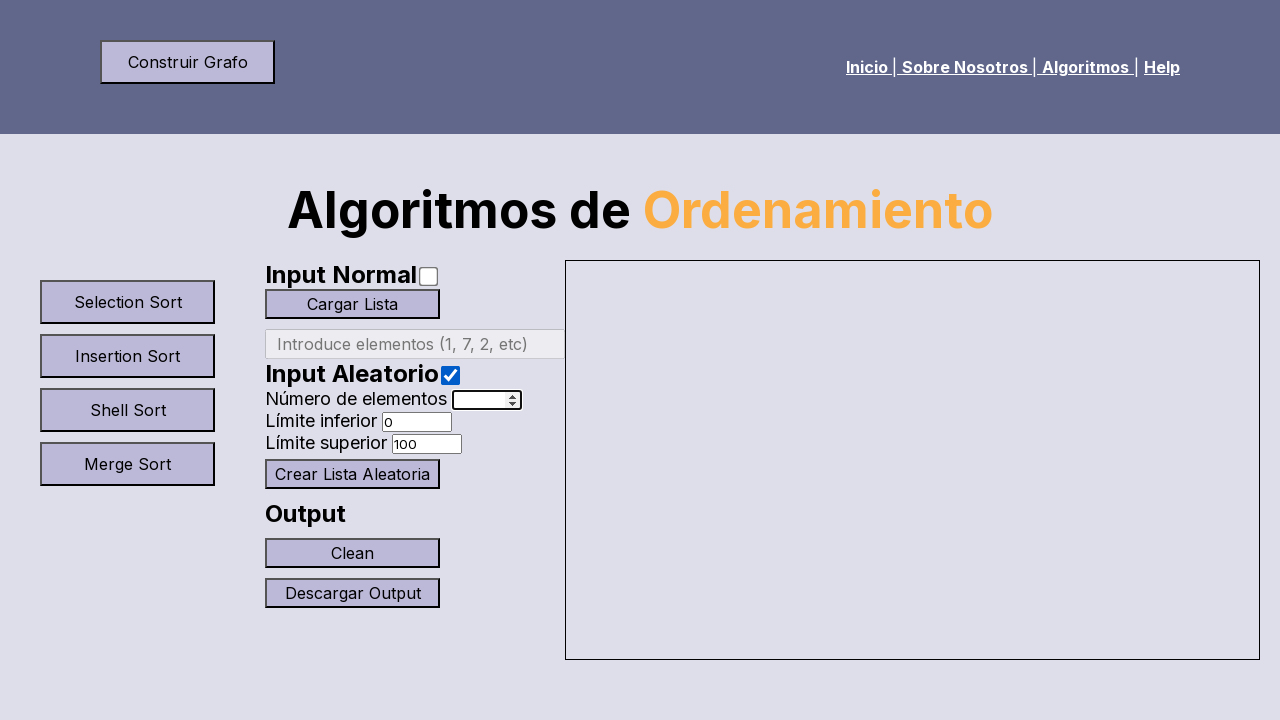

Set number of elements to 50 on #numElements
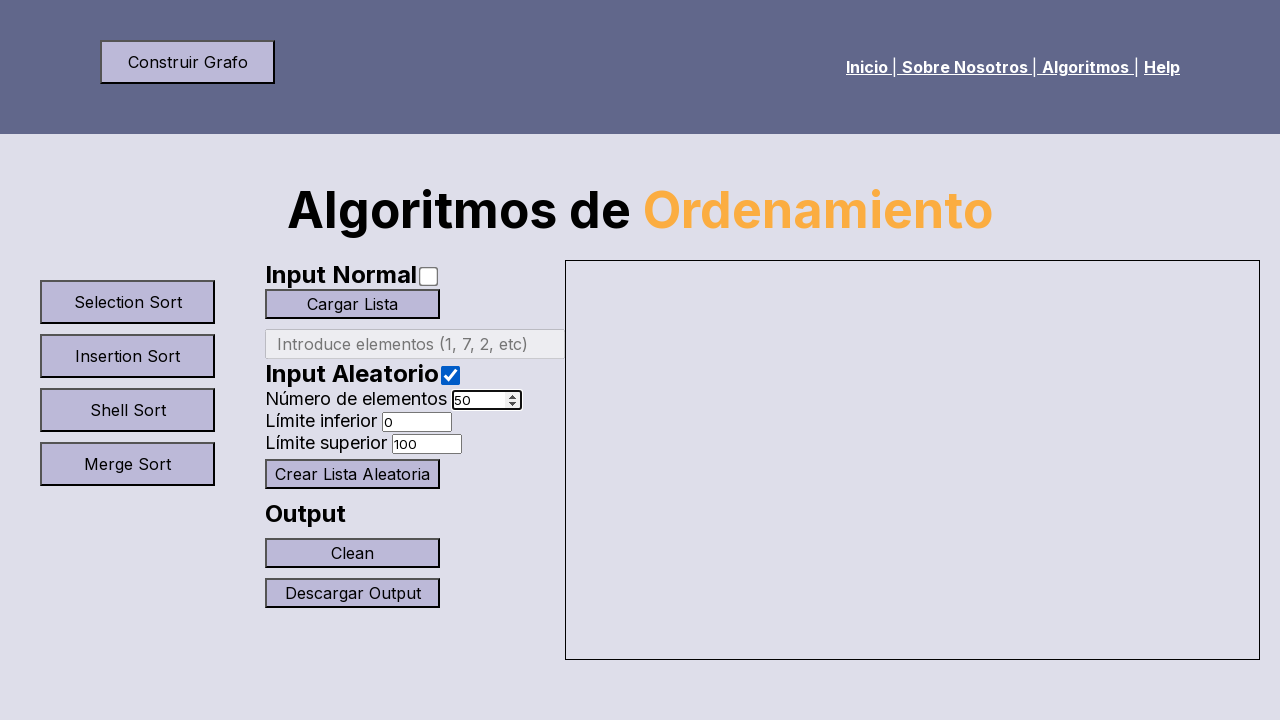

Cleared the upper limit field on #upperLimit
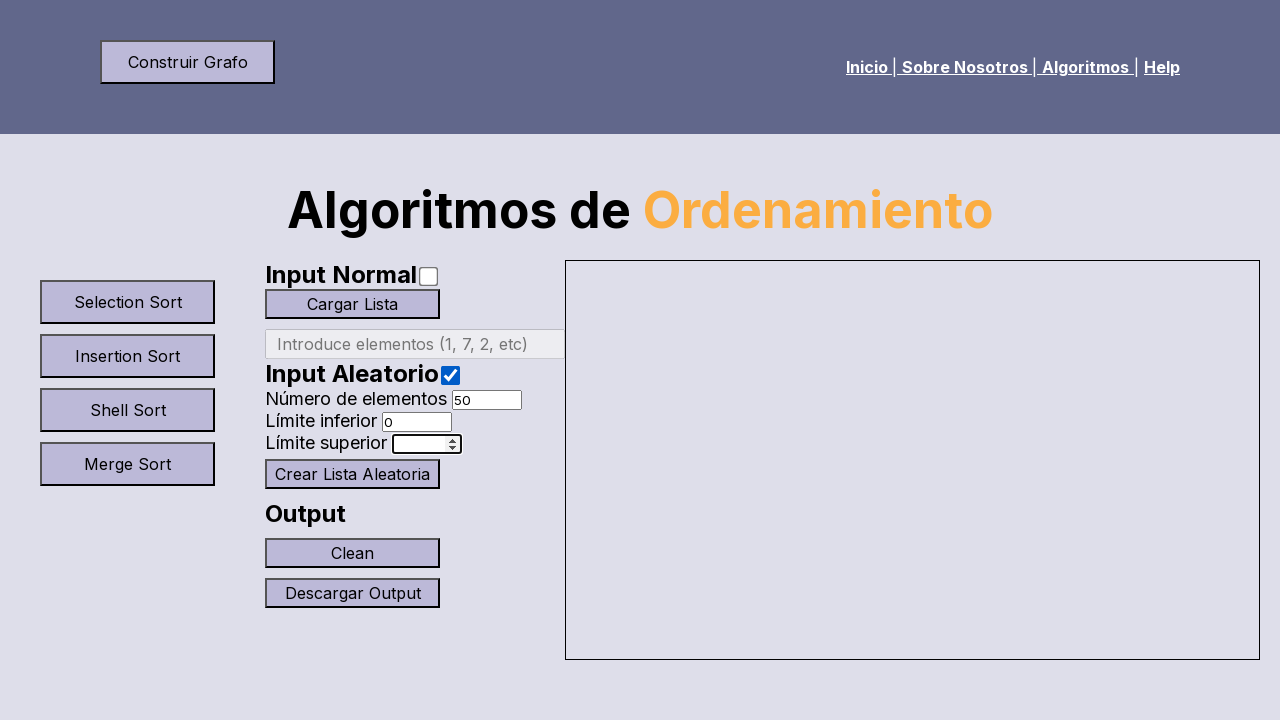

Set upper limit to 500 on #upperLimit
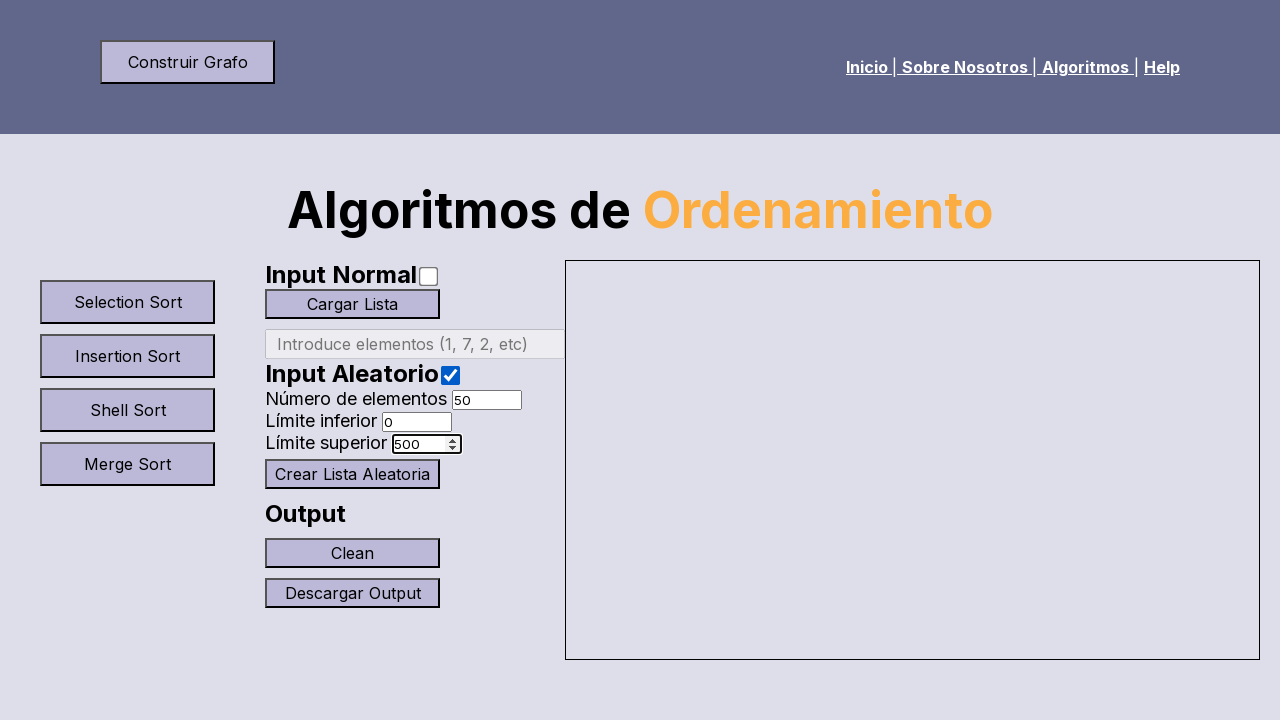

Clicked button to generate random list of 50 elements with upper limit 500 at (352, 474) on #crearListaAleatoriaBtn
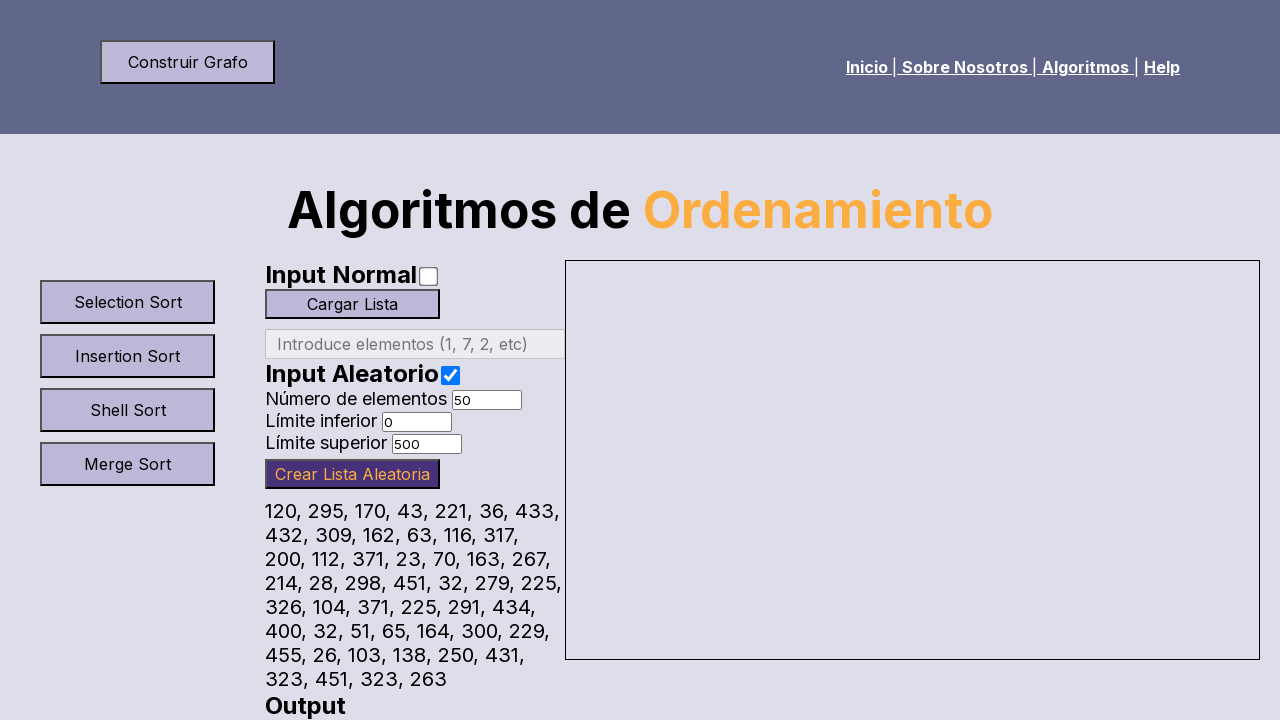

Random list generated and label populated
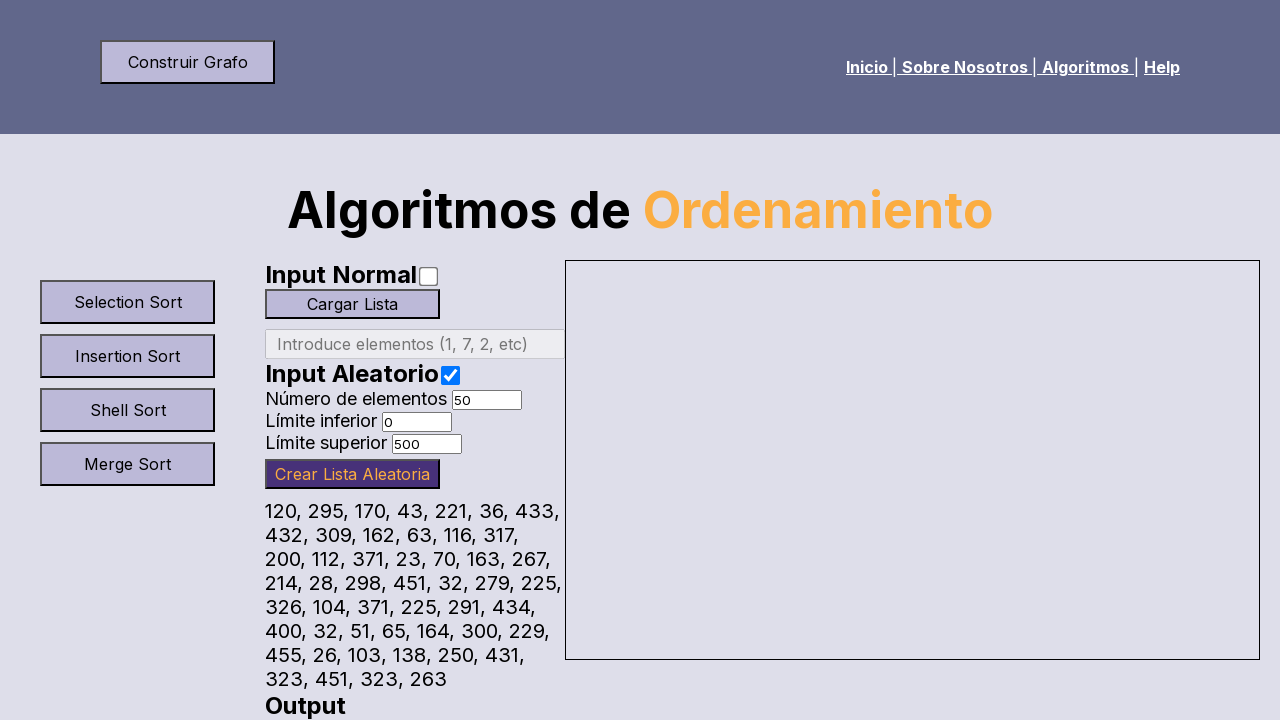

Clicked Merge Sort button to sort the random list at (128, 464) on #mergeSortBtn
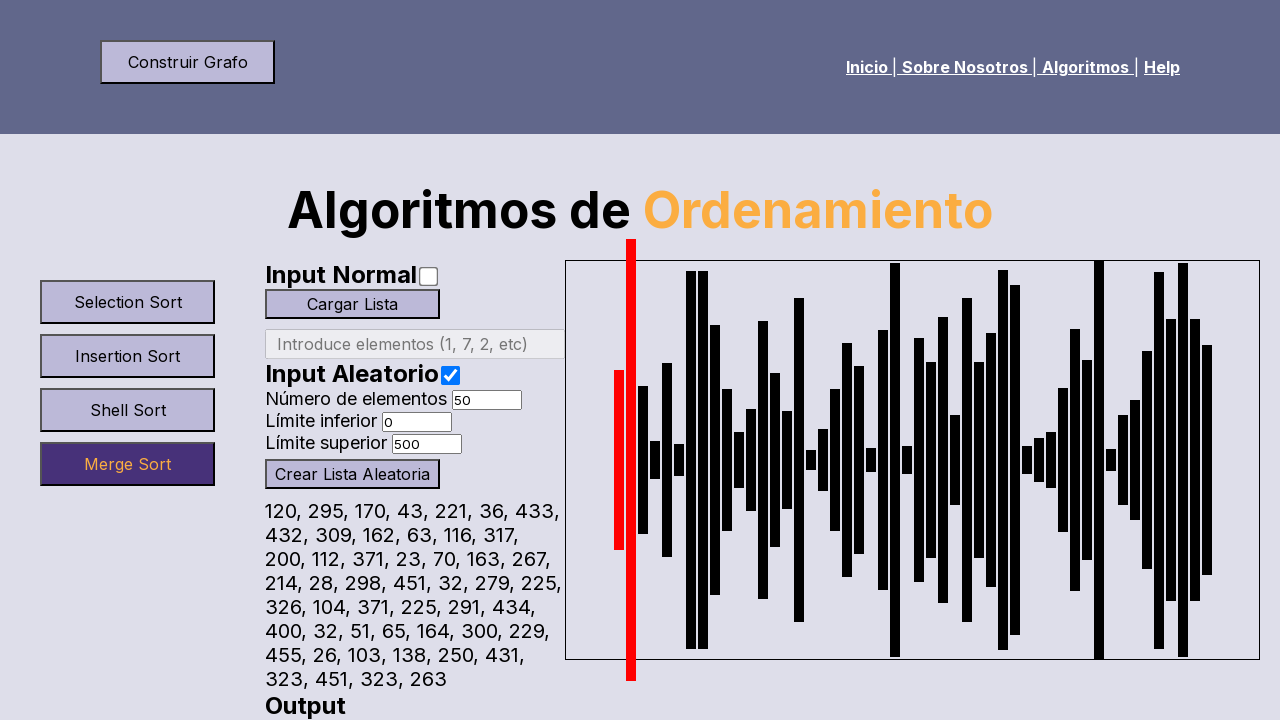

Merge Sort algorithm completed and output label populated
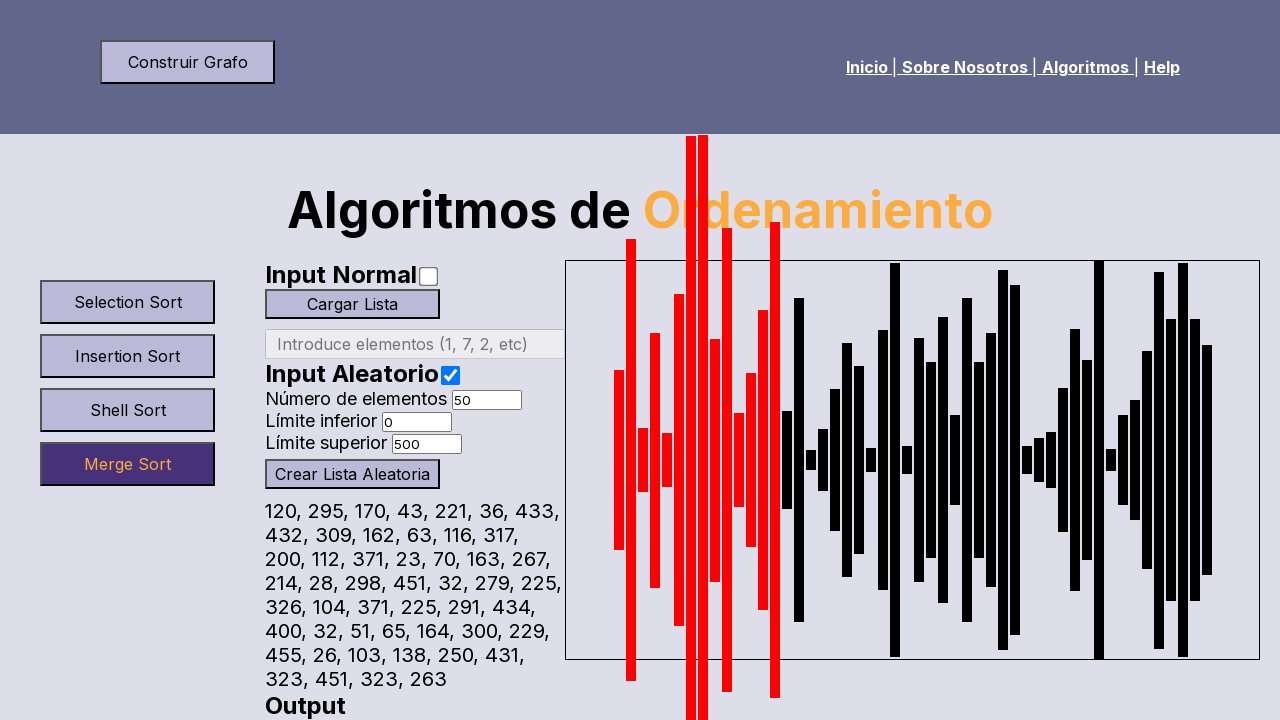

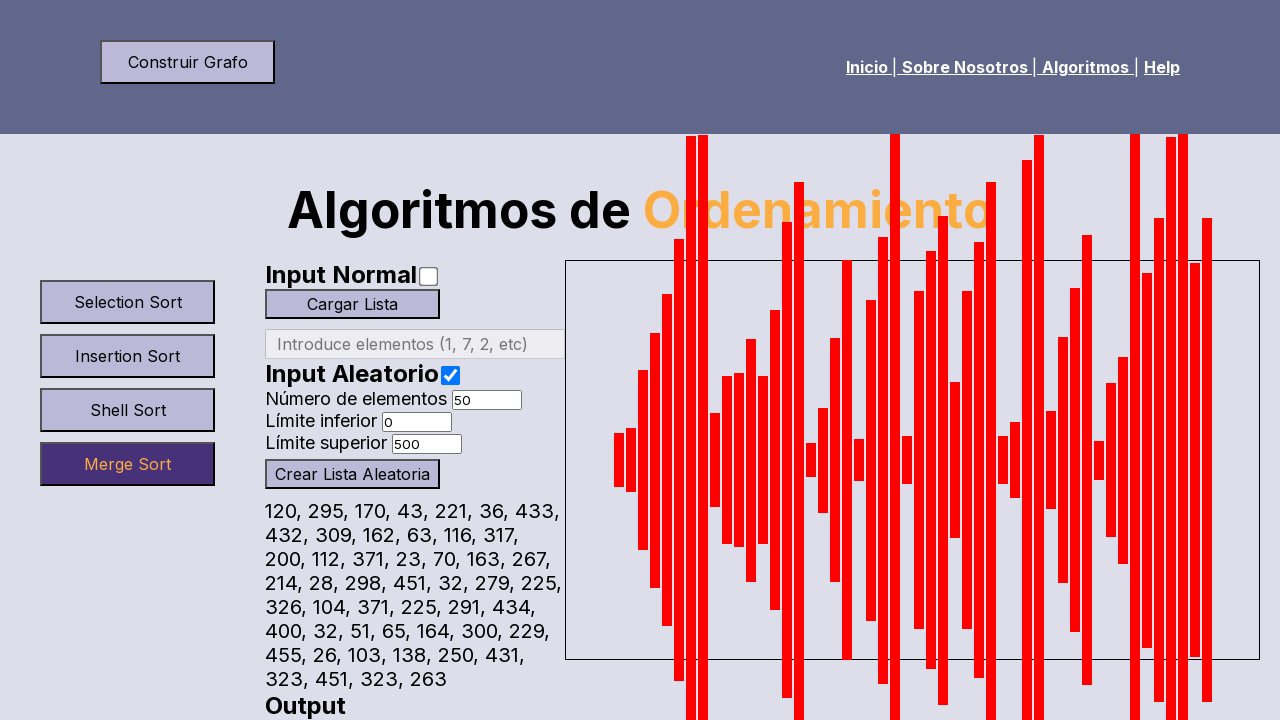